Tests the autosuggest dropdown functionality by typing "Ha" and selecting "Haiti" from the suggestions list

Starting URL: https://rahulshettyacademy.com/dropdownsPractise/

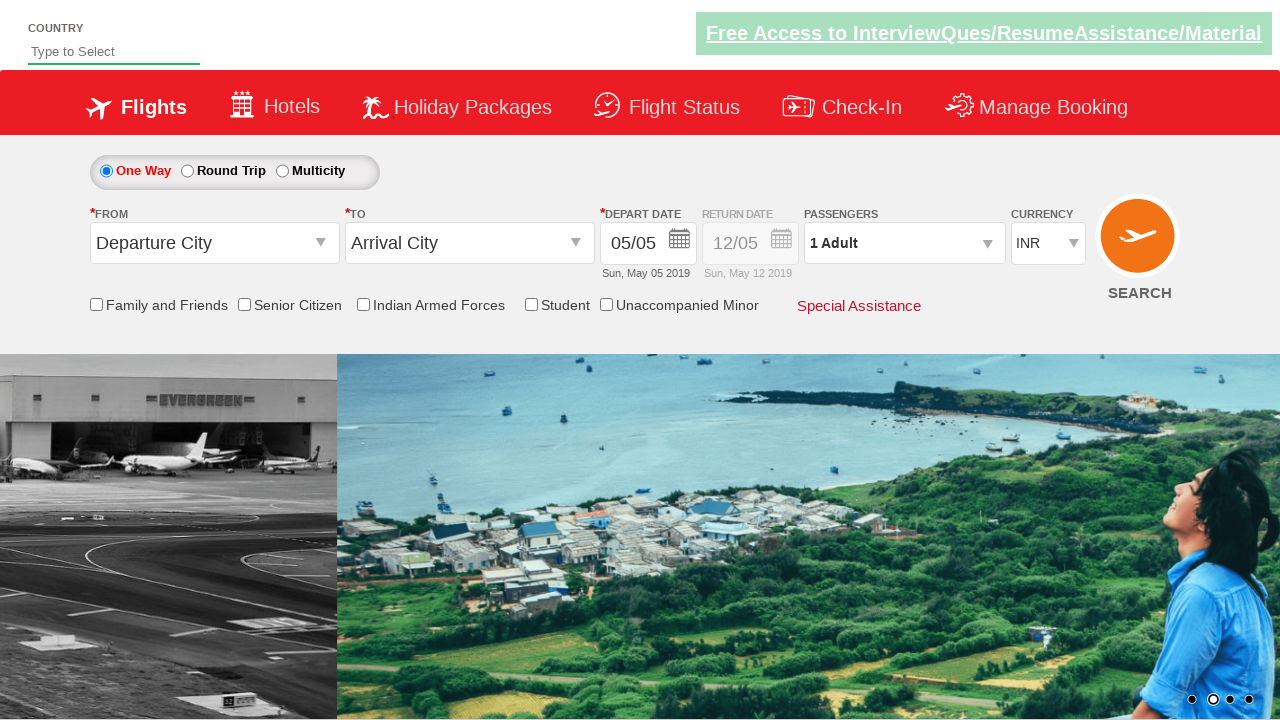

Typed 'Ha' in the autosuggest input field on #autosuggest
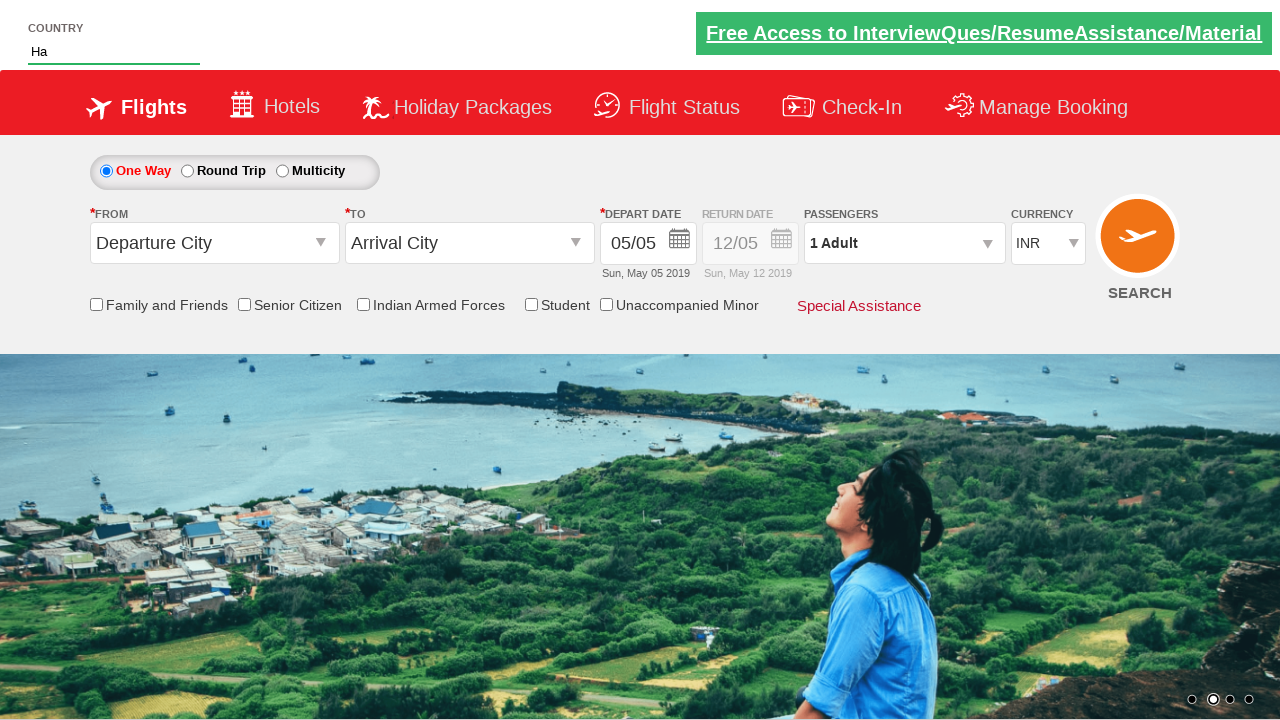

Autosuggest dropdown suggestions appeared
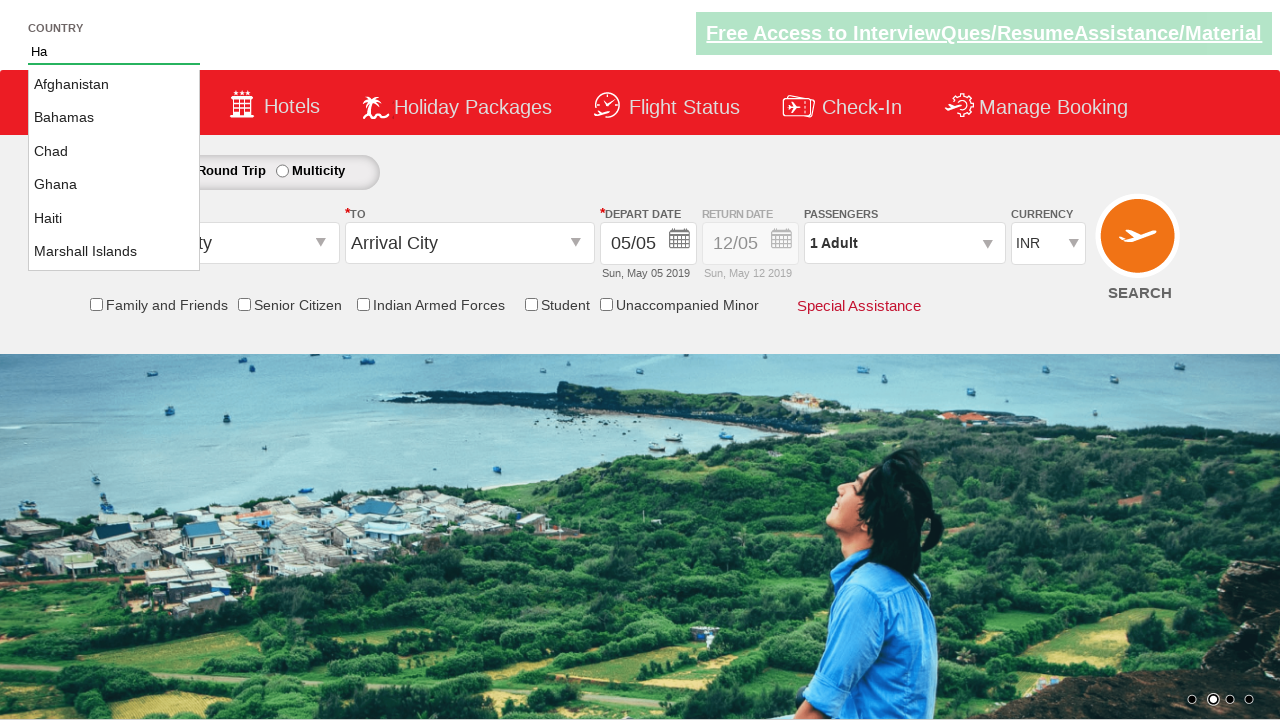

Selected 'Haiti' from the autosuggest dropdown at (114, 218) on li.ui-menu-item a:has-text('Haiti')
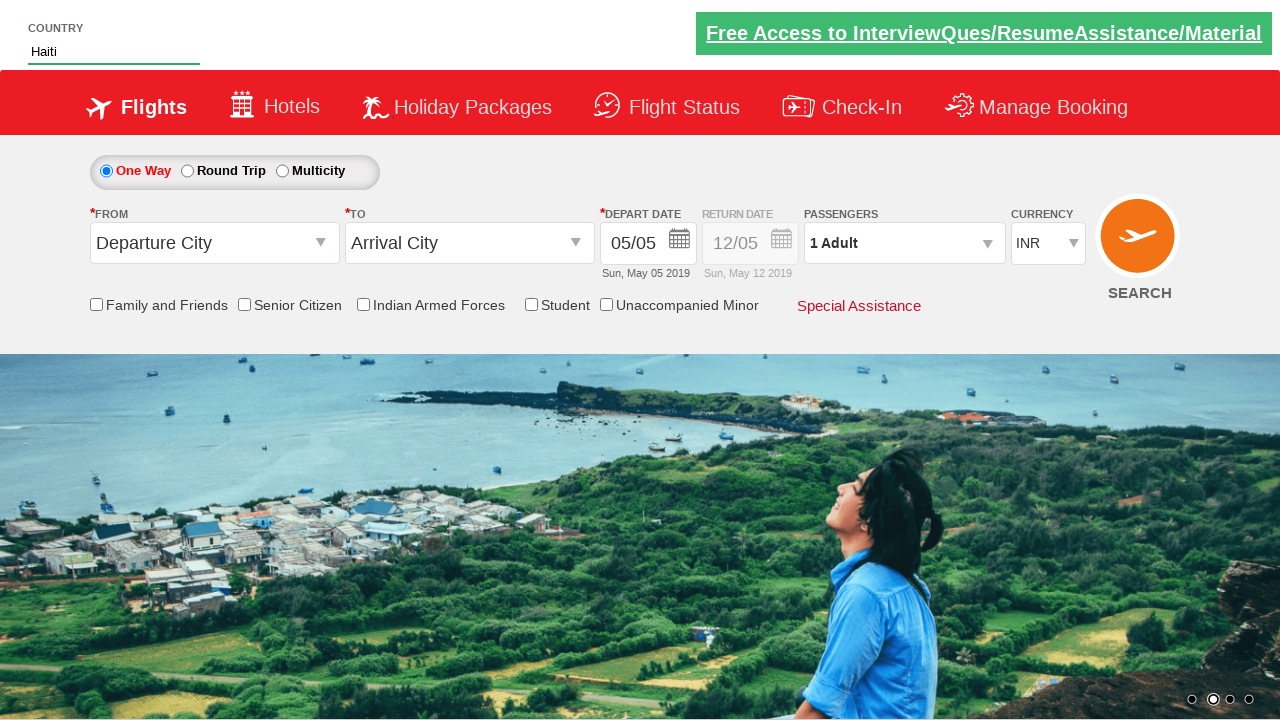

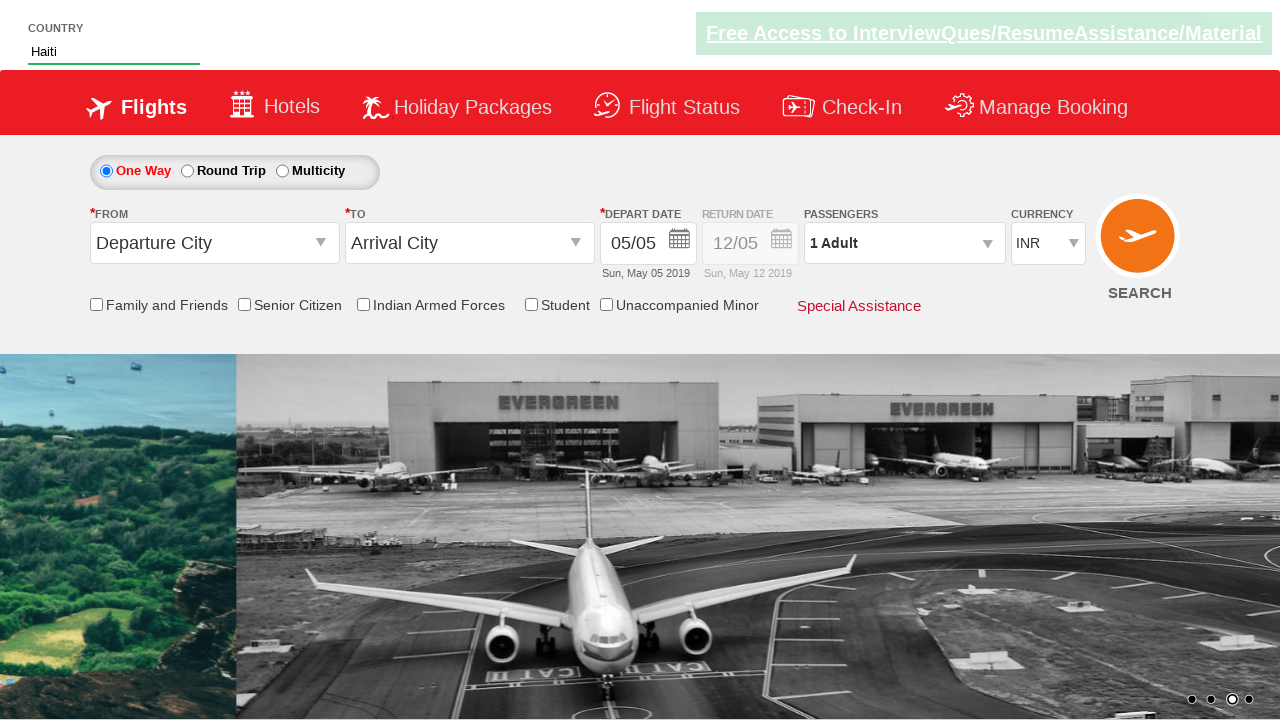